Tests user registration form by filling in username, email, and password fields and submitting the form

Starting URL: https://proyek3-e-commerce.github.io/tefae-commerce/registrasi.html

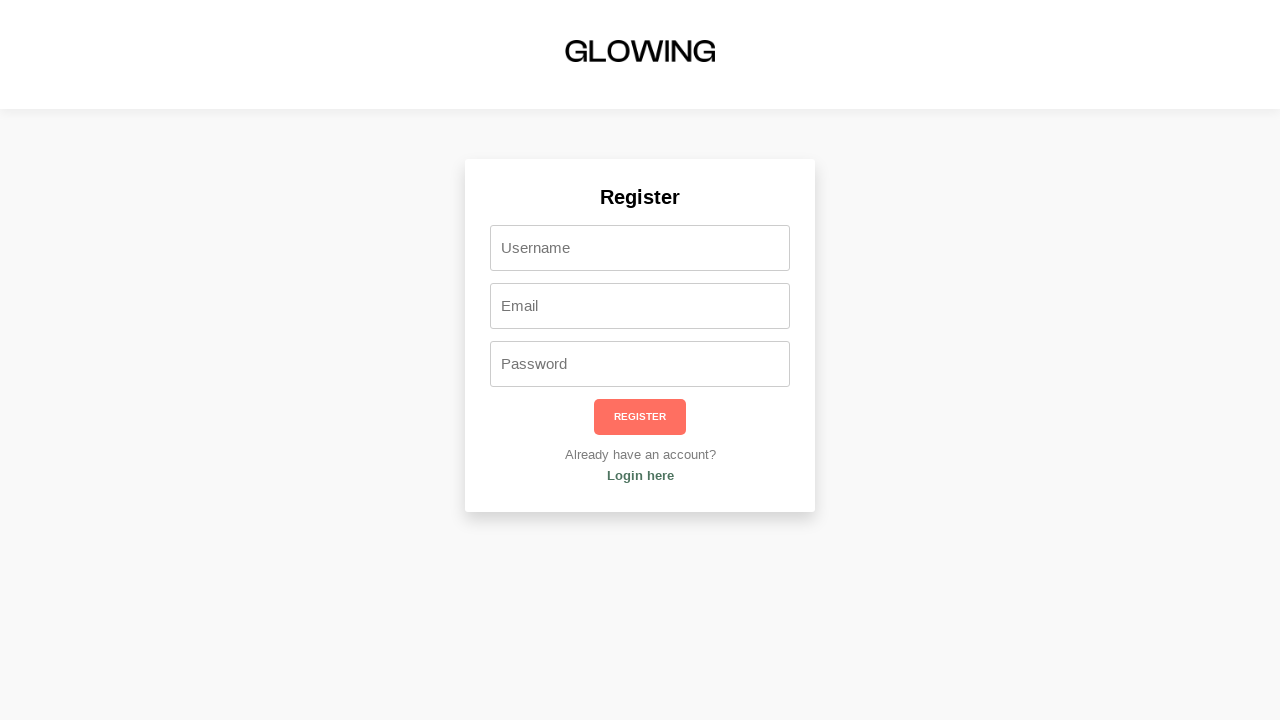

Navigated to registration page
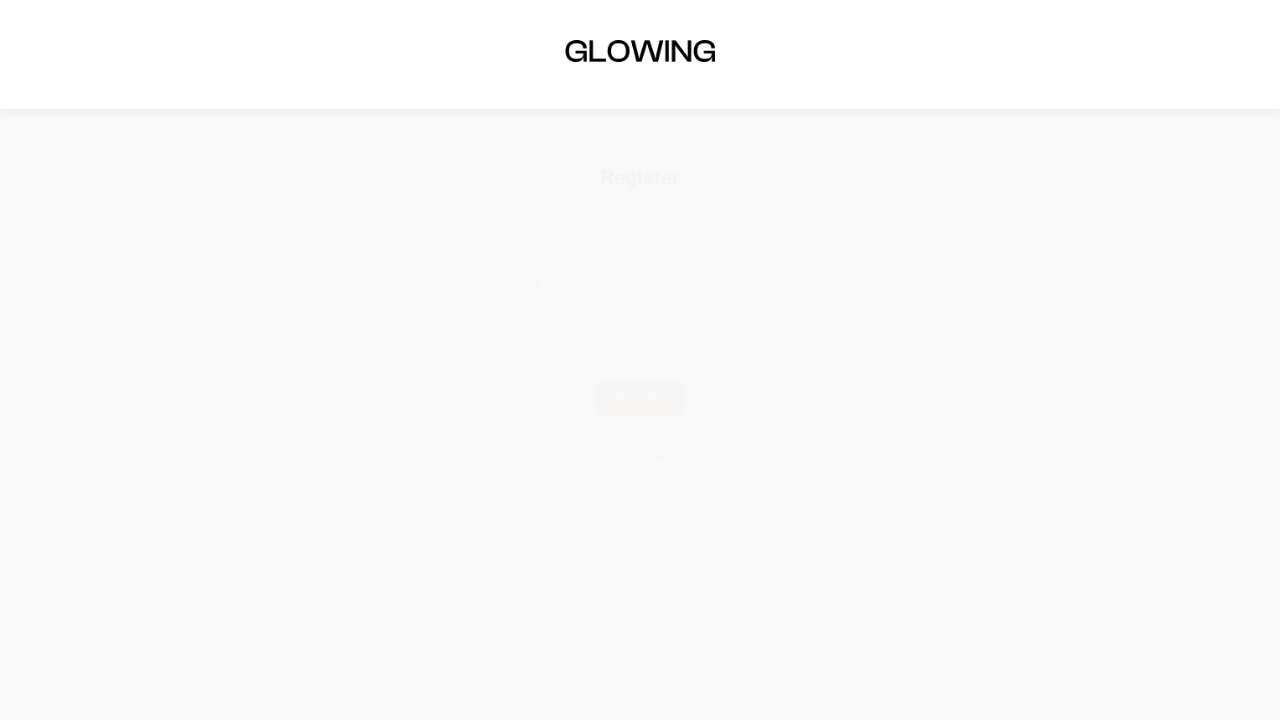

Filled username field with 'user_test_847' on #username
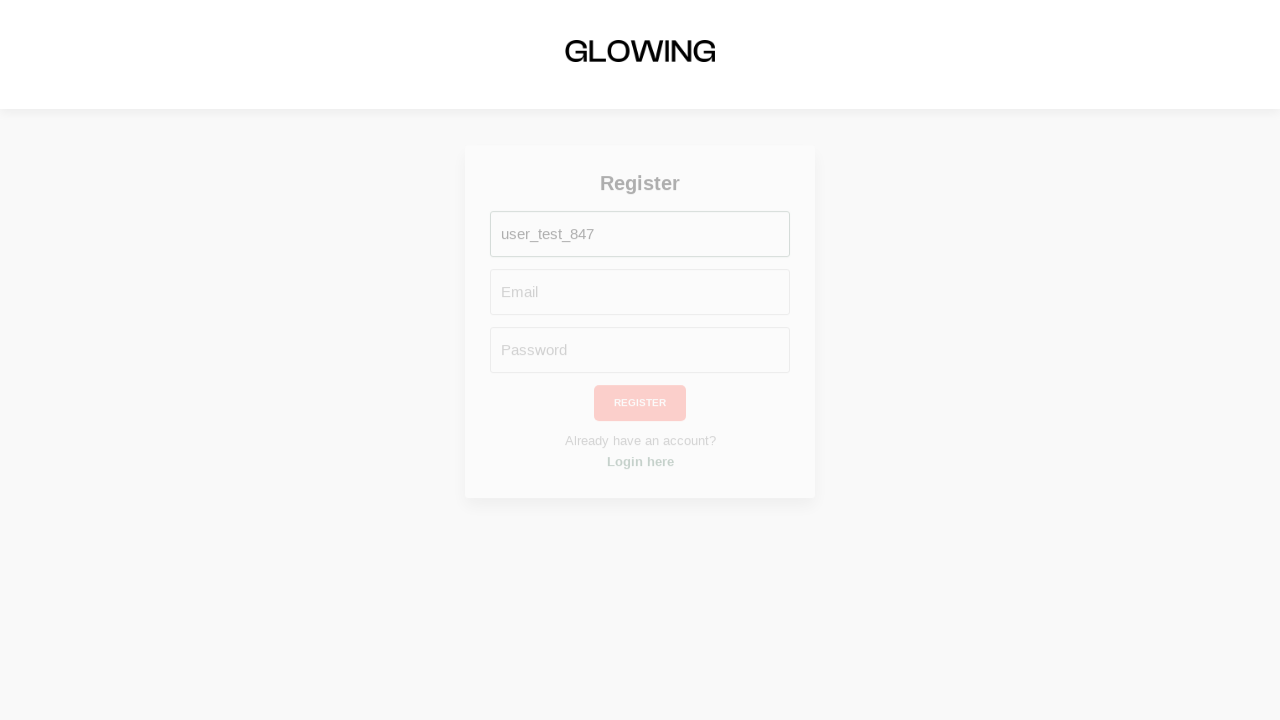

Filled email field with 'user847@testmail.com' on #email
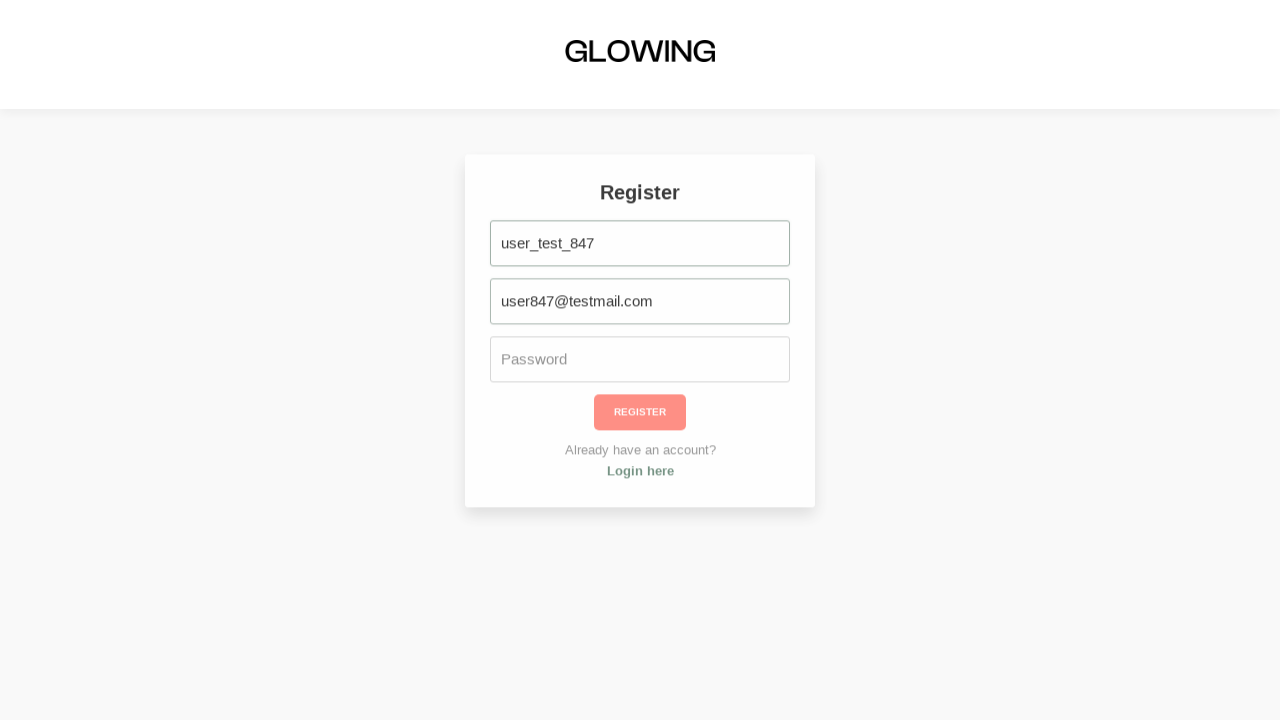

Filled password field with 'Pass123!@#' on #password
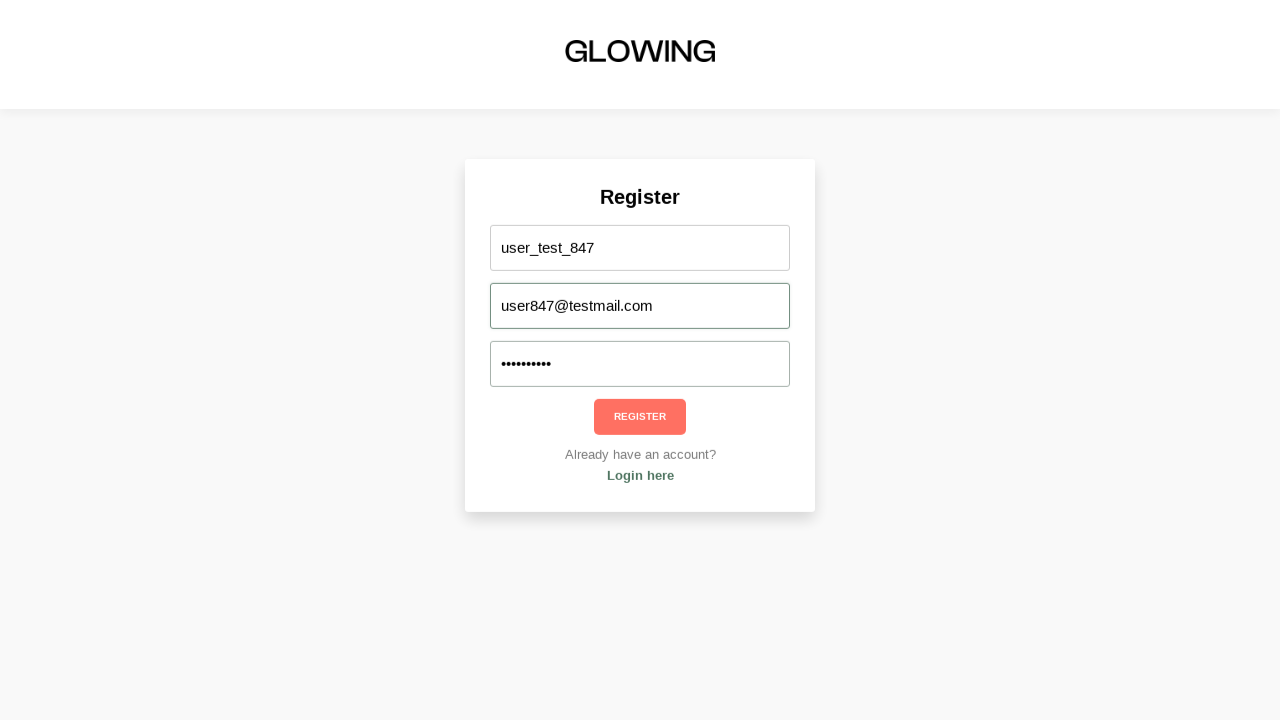

Clicked submit button to register at (640, 417) on button[type='submit']
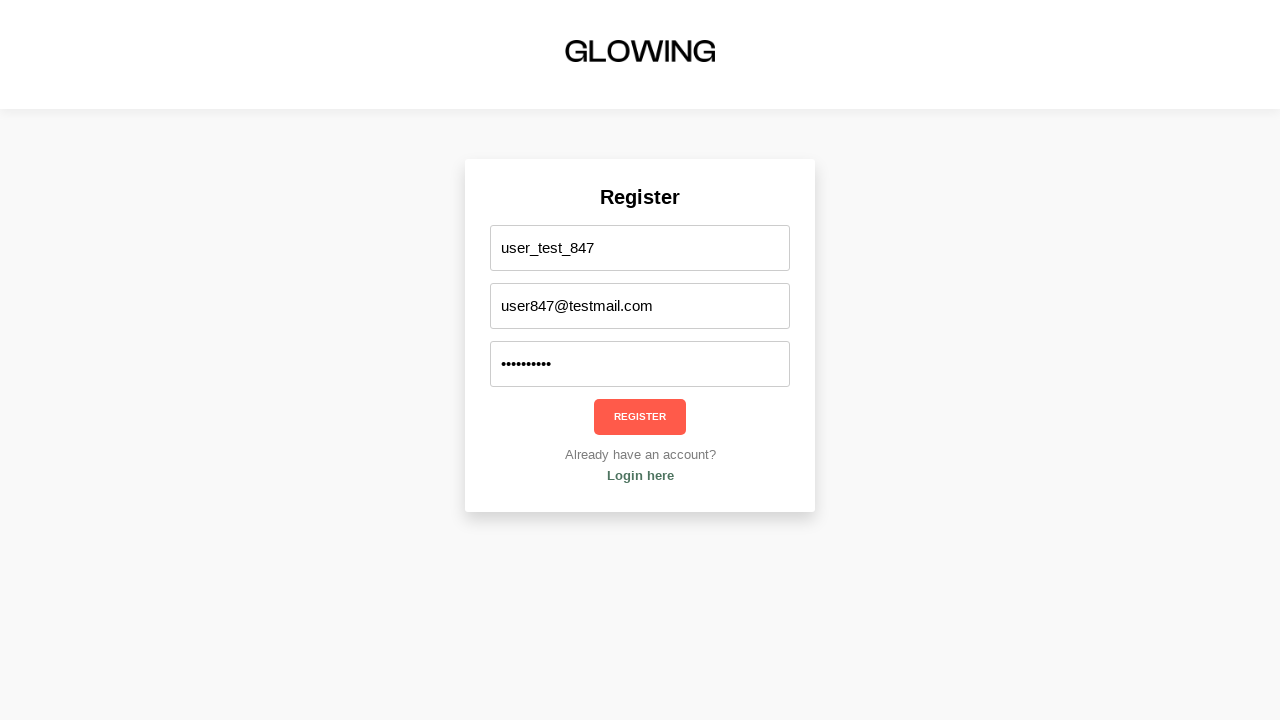

Waited 3 seconds for form submission to complete
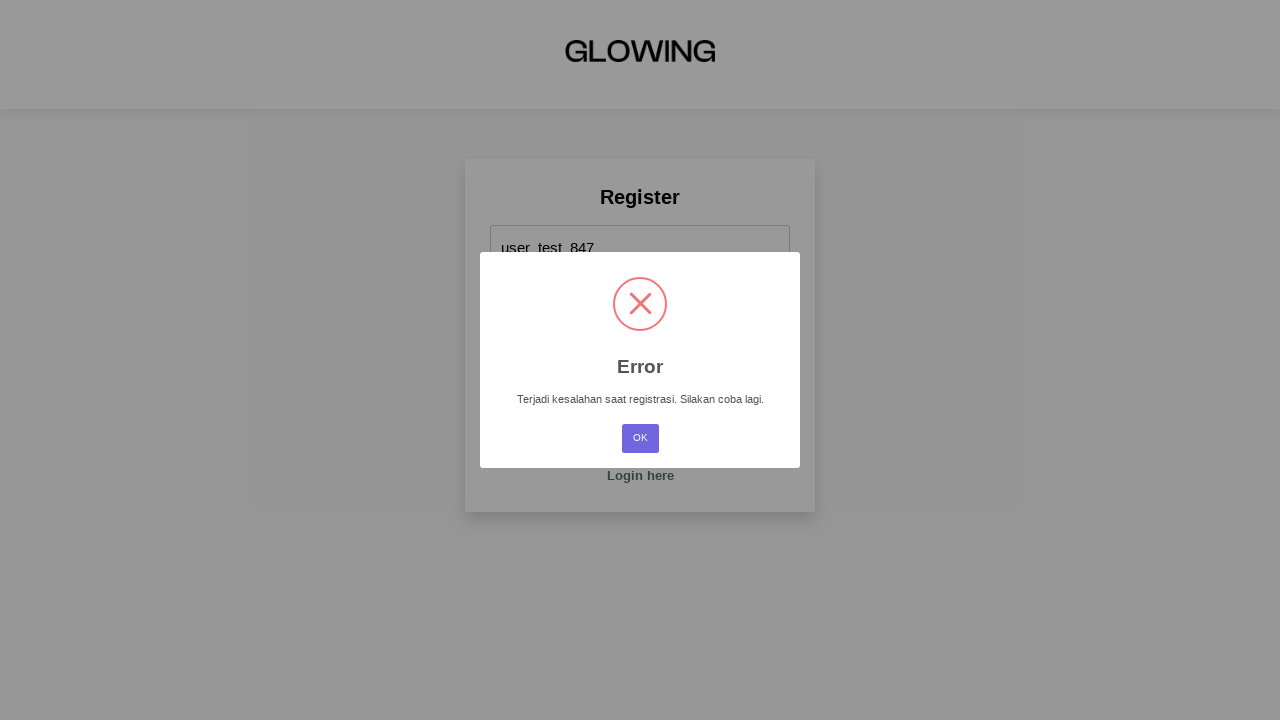

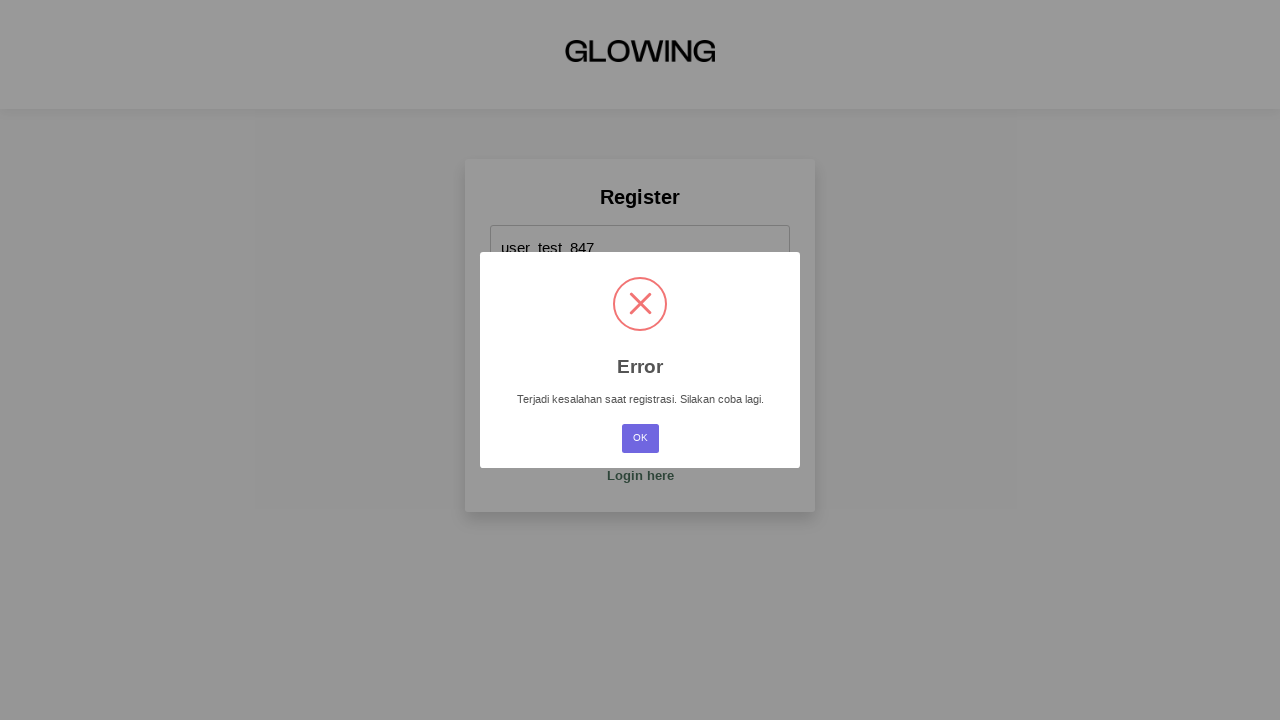